Solves a math problem by extracting a value from an image attribute, calculating the result, and filling out a form with checkbox and radio button selections

Starting URL: http://suninjuly.github.io/get_attribute.html

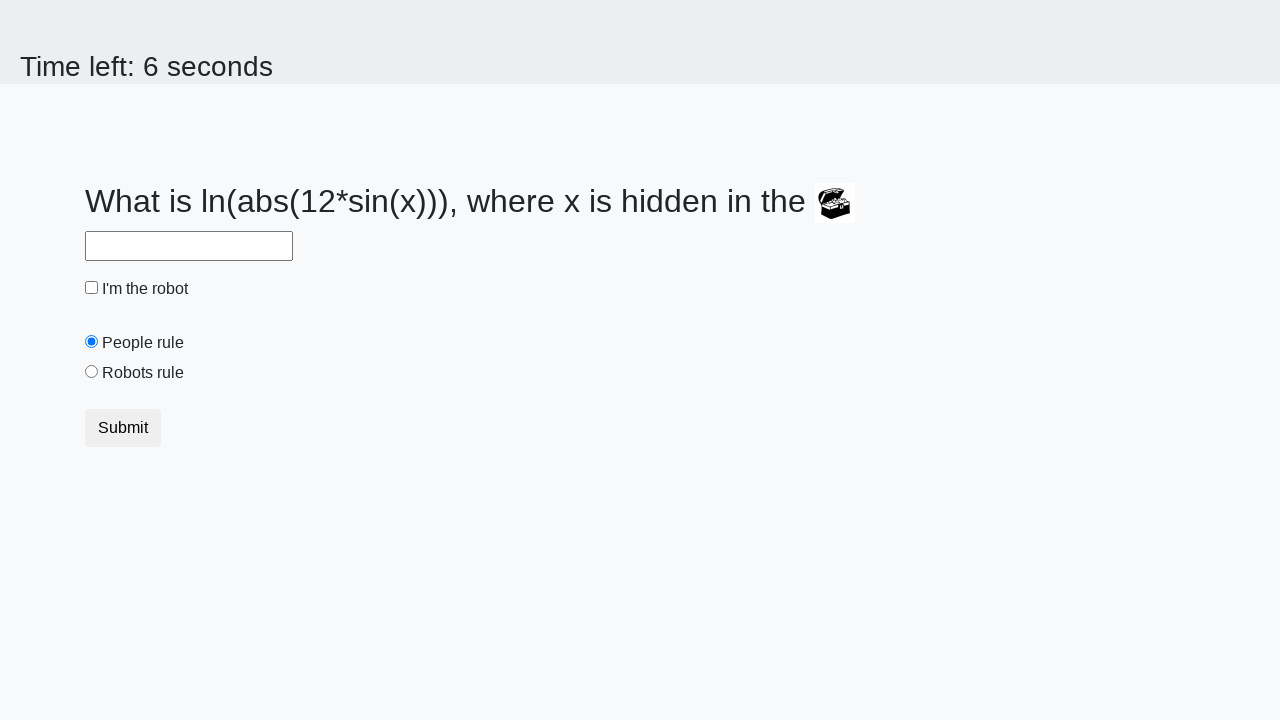

Located treasure image element
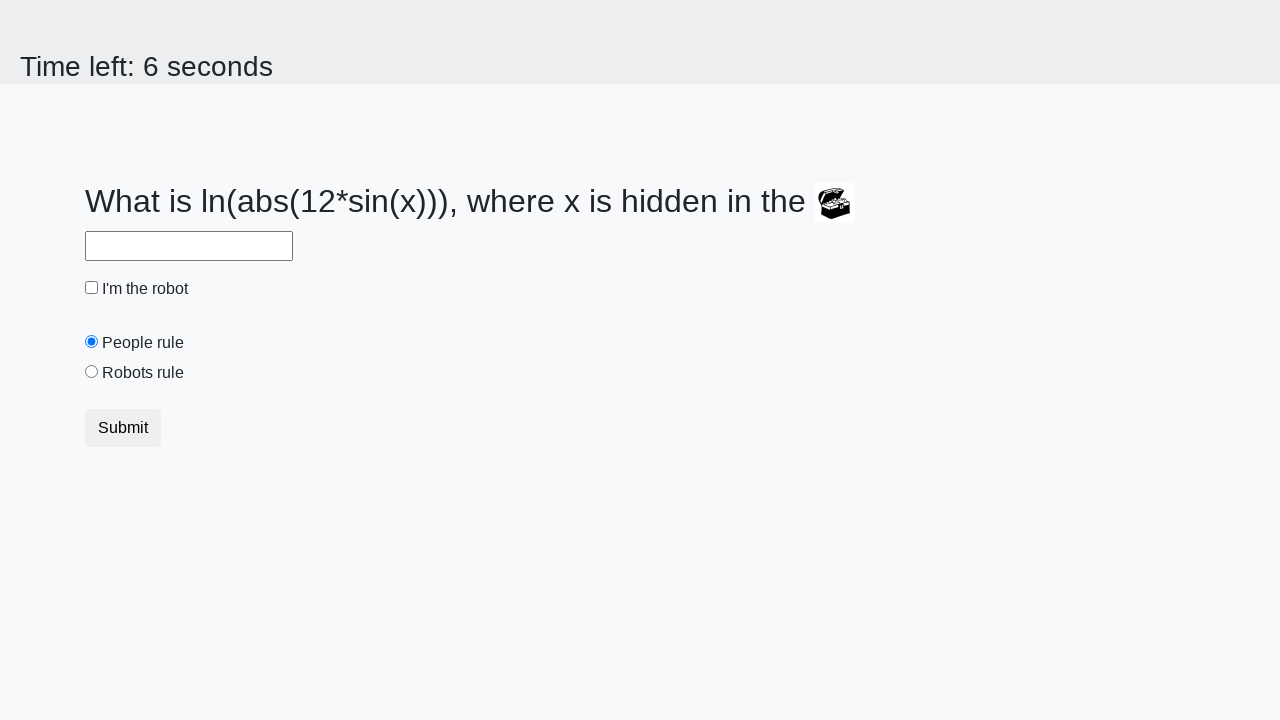

Extracted valuex attribute from treasure image: 622
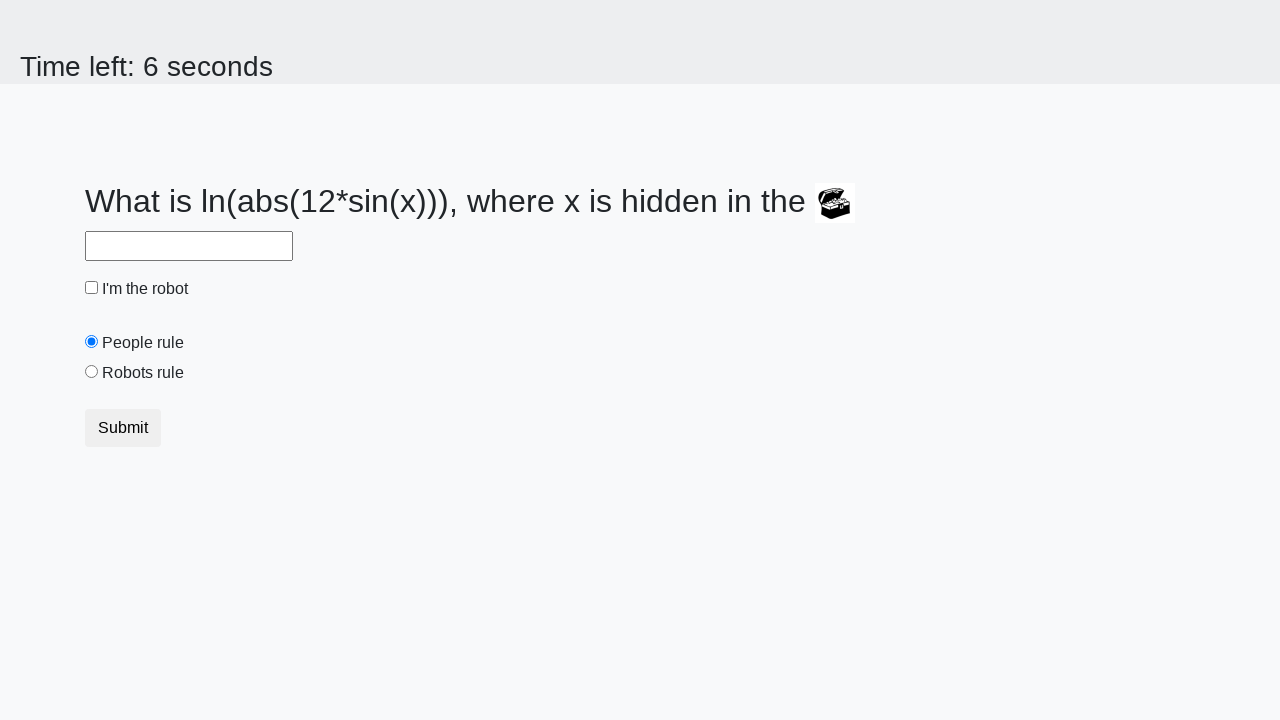

Calculated result using formula: -0.8578882926690684
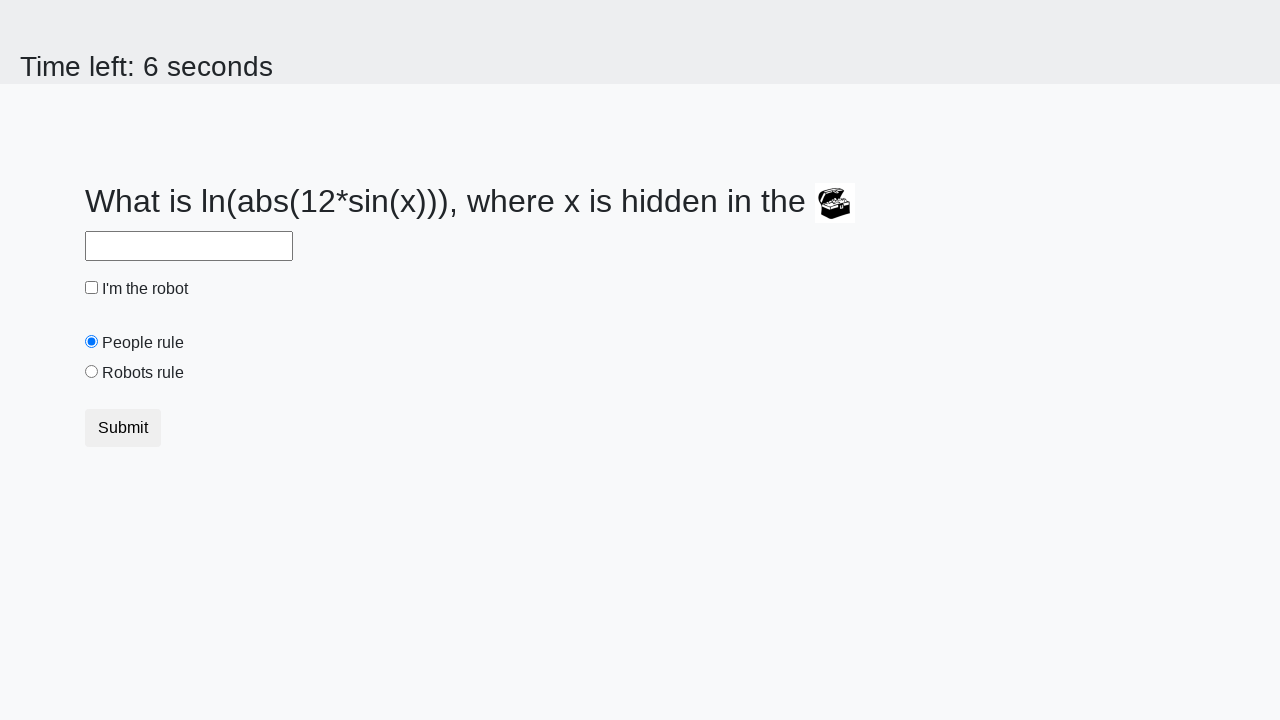

Filled answer field with calculated value: -0.8578882926690684 on input#answer[required]
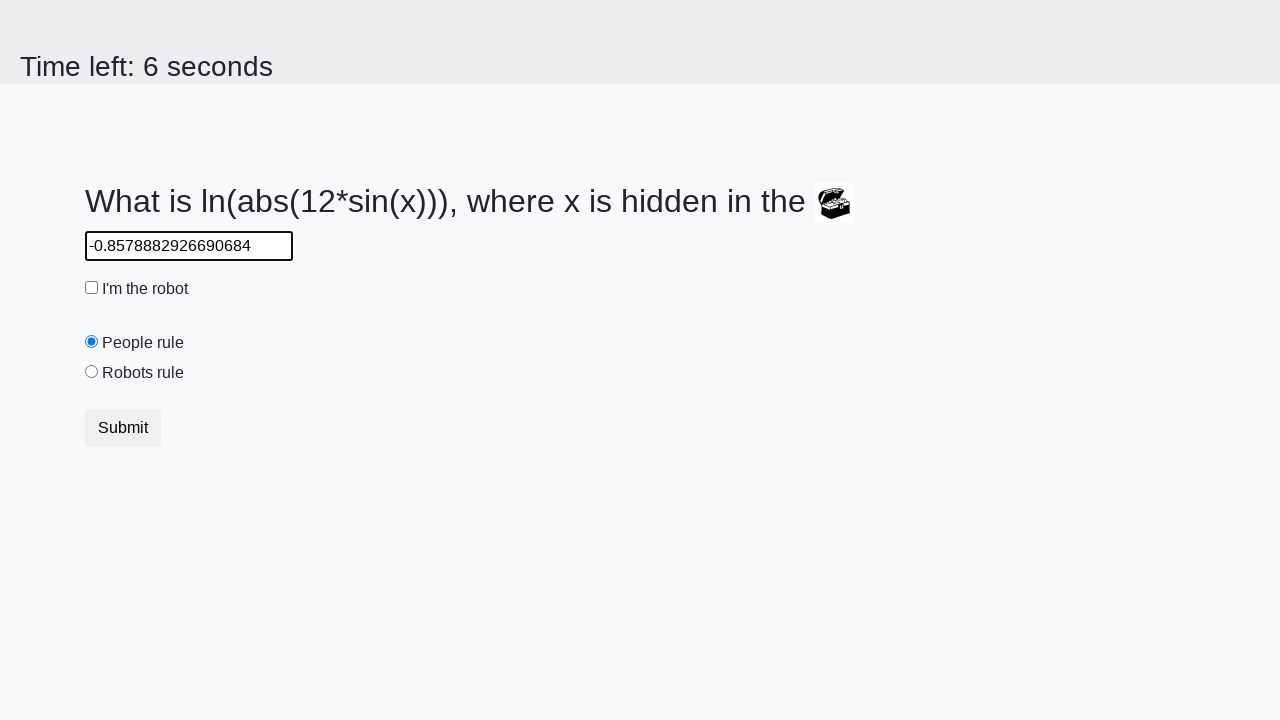

Checked the robot checkbox at (92, 288) on input#robotCheckbox[required]
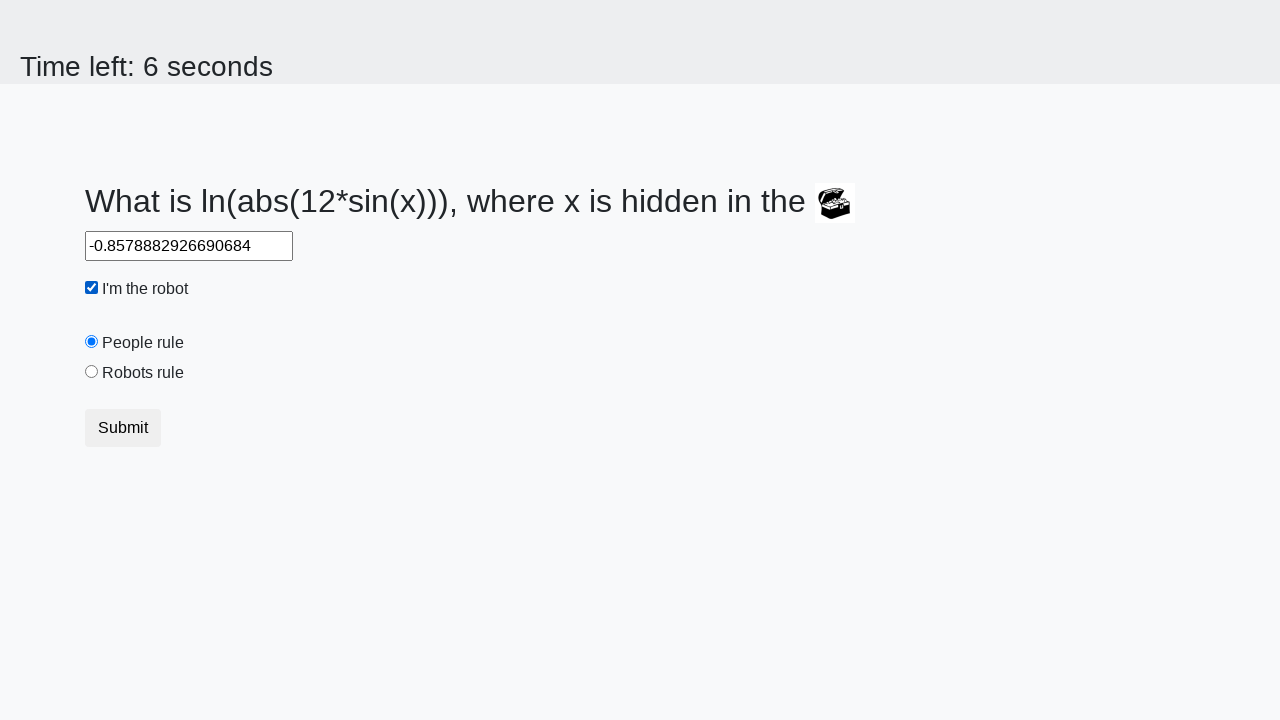

Selected 'robots' radio button option at (92, 372) on input#robotsRule[value="robots"]
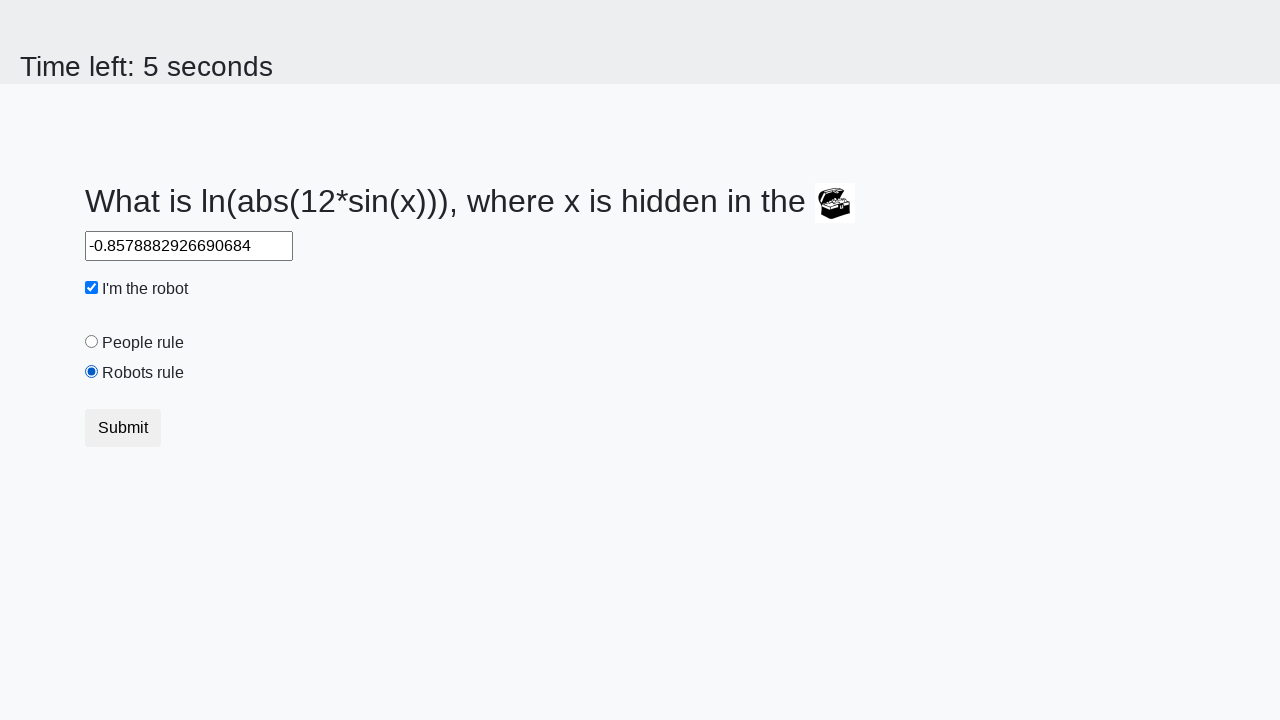

Submitted the form at (123, 428) on button[type="submit"].btn
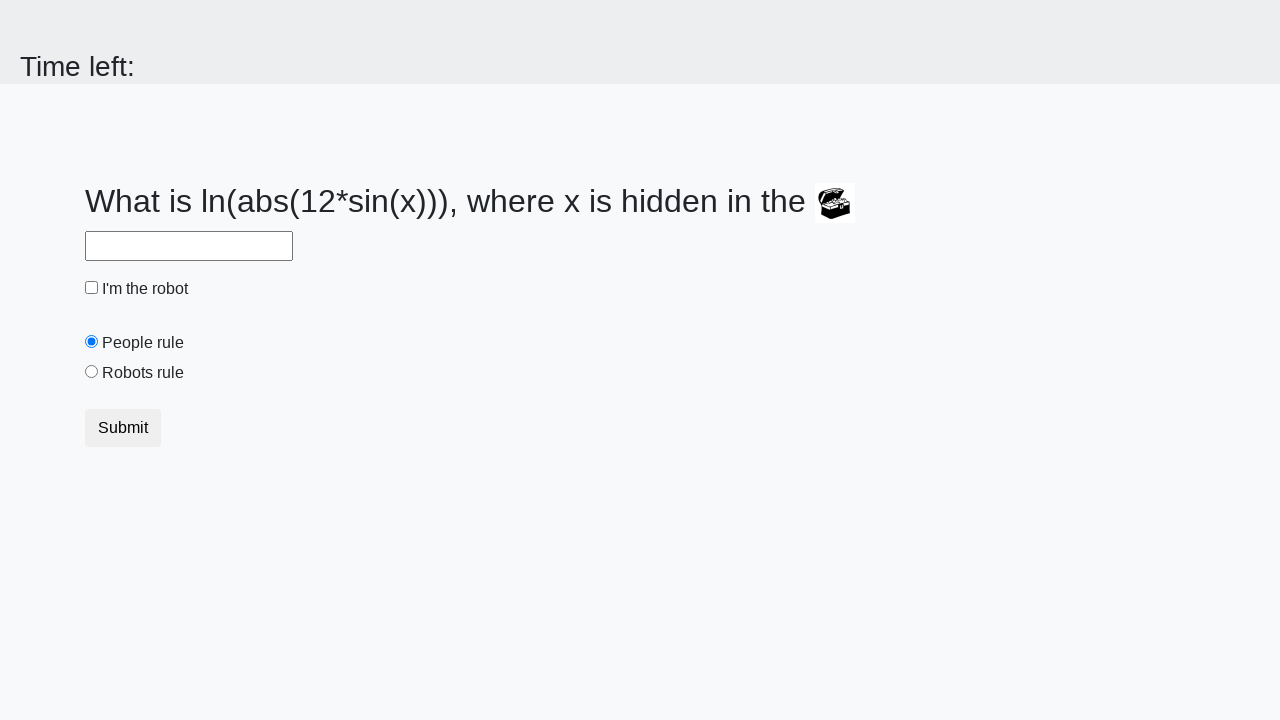

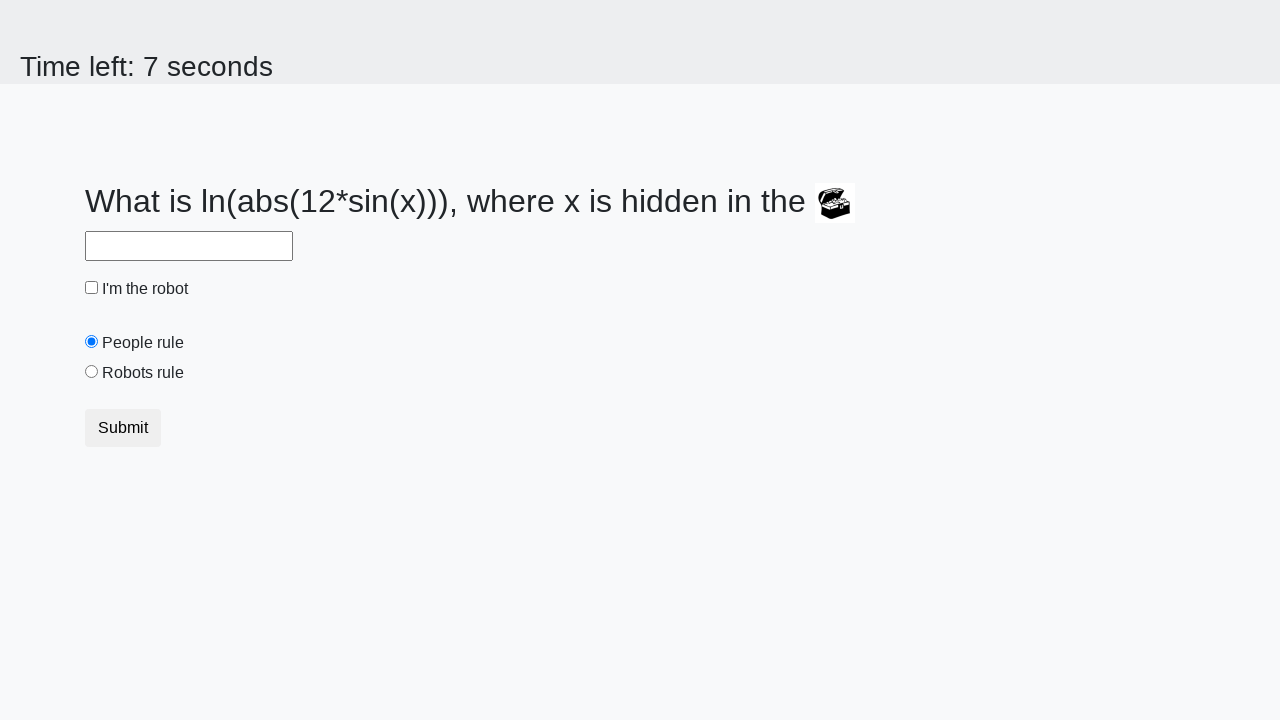